Tests adding a component to cart by navigating to Components category, selecting a subcategory and product, adding to cart, and viewing the cart

Starting URL: https://naveenautomationlabs.com/opencart/index.php?route=checkout/cart

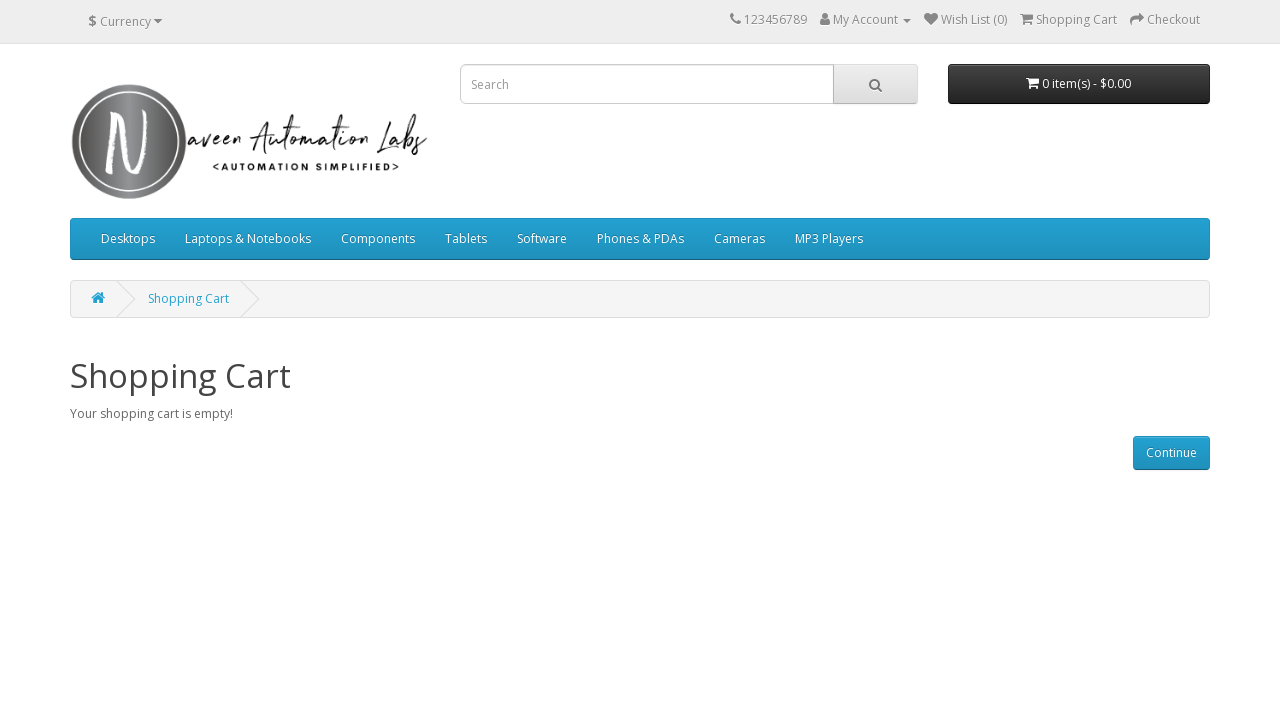

Clicked on Components menu at (378, 239) on xpath=//*[@id='menu']/div[2]/ul/li[3]/a
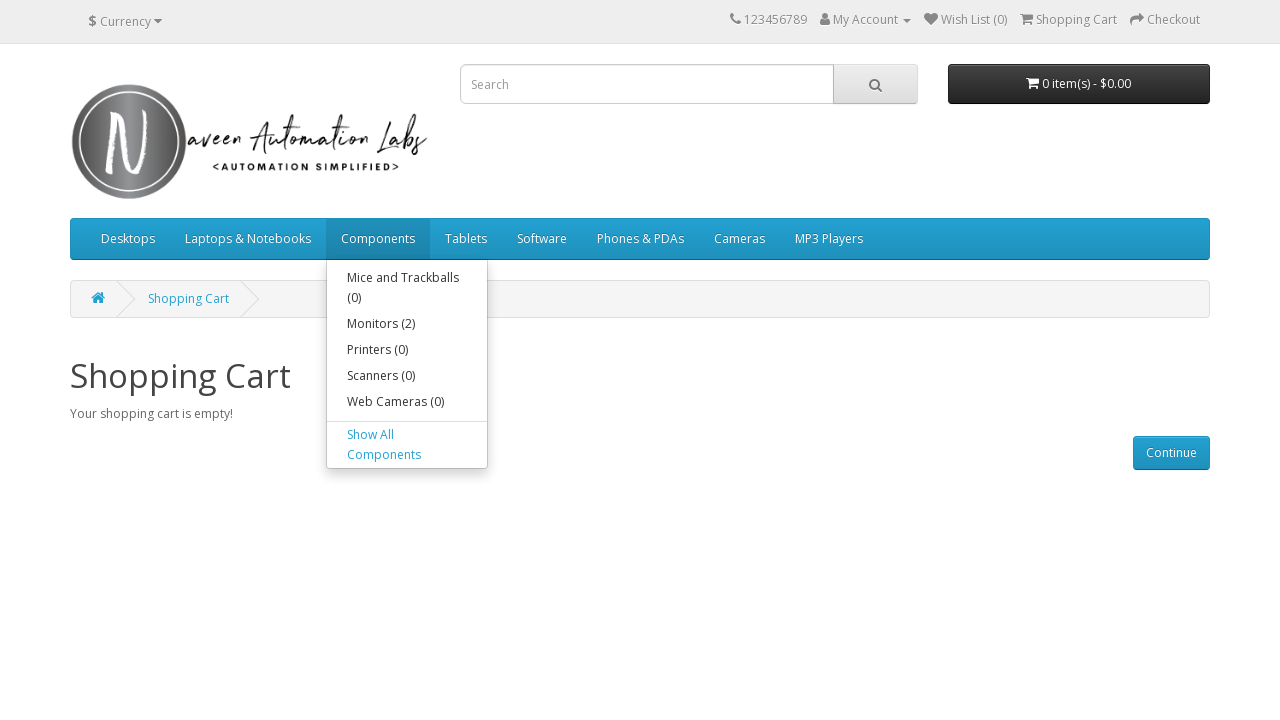

Clicked on Show All Components at (407, 444) on xpath=//*[@id='menu']/div[2]/ul/li[3]/div/a
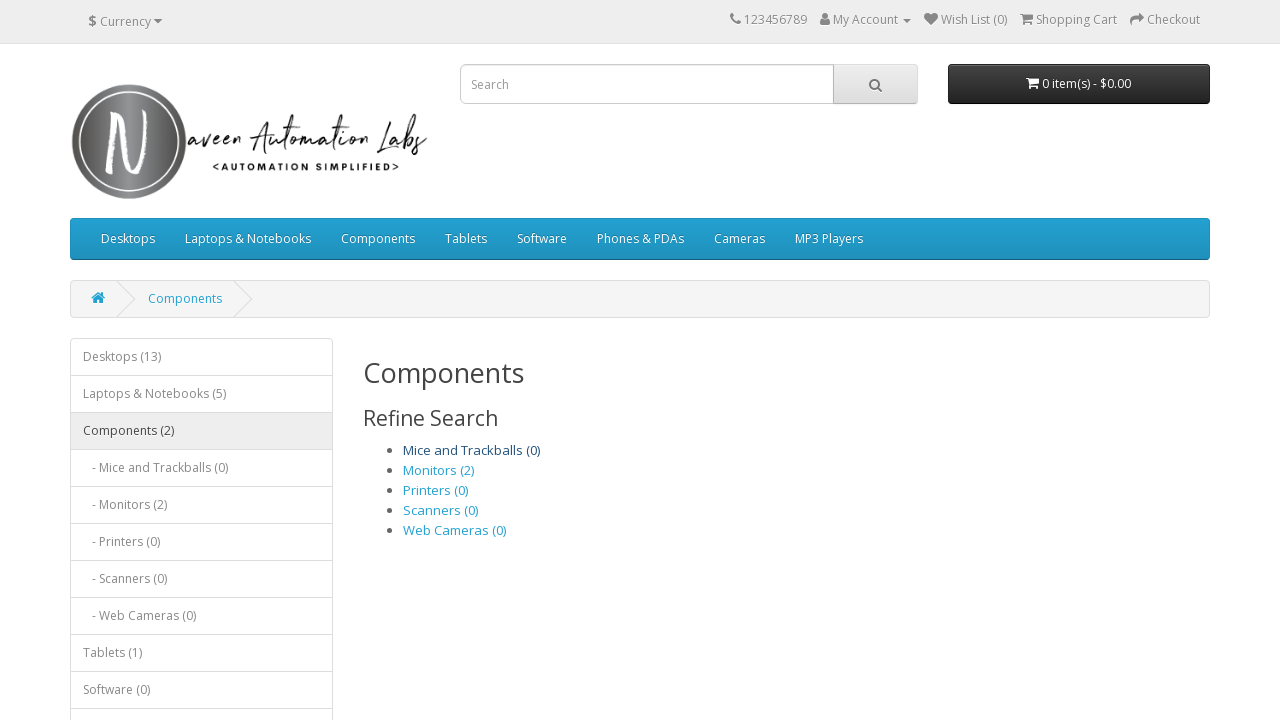

Selected a component subcategory at (438, 470) on xpath=//*[@id='content']/div/div/ul/li[2]/a
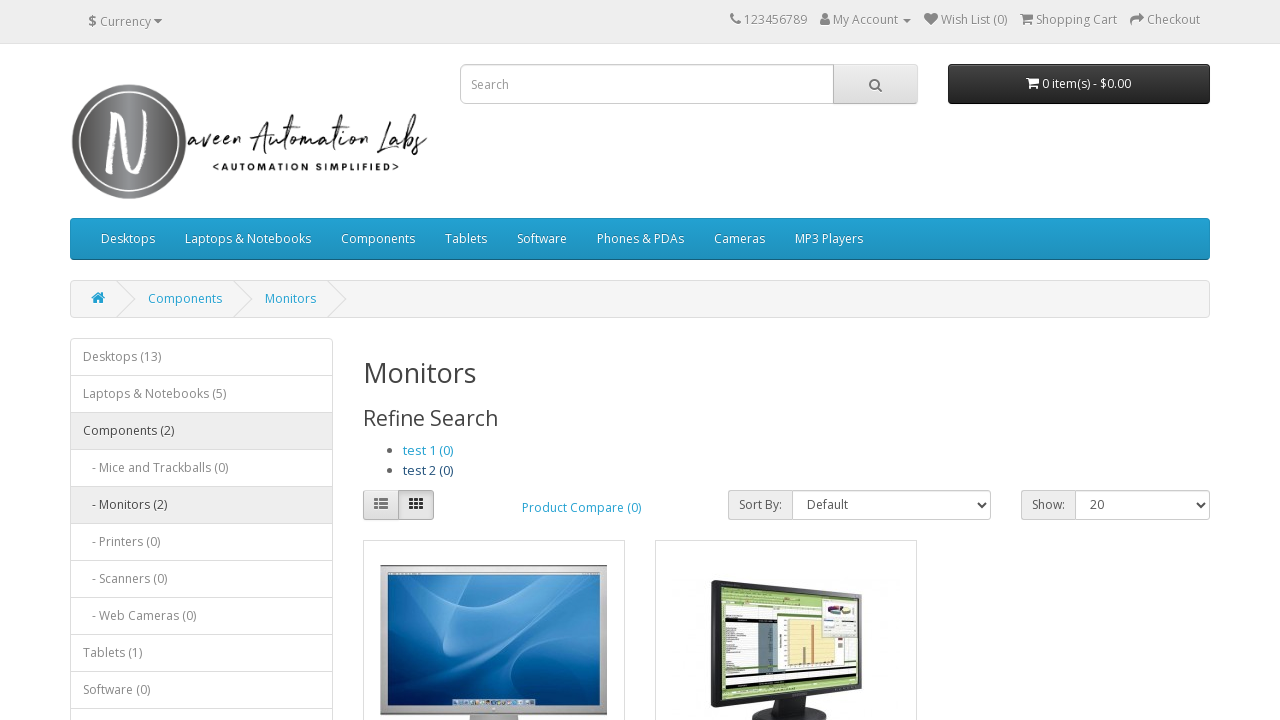

Clicked on a specific component product at (785, 361) on xpath=//*[@id='content']/div[3]/div[2]/div/div[2]/div[1]/h4/a
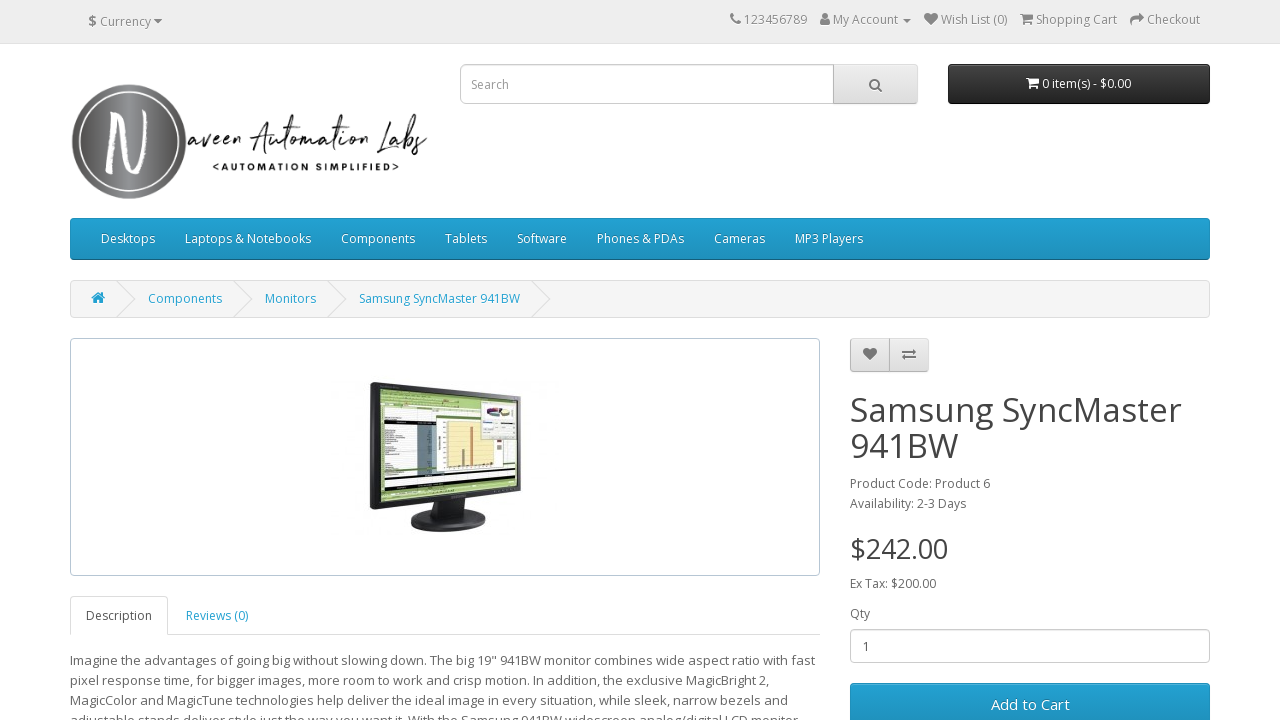

Clicked Add to Cart button at (1030, 699) on #button-cart
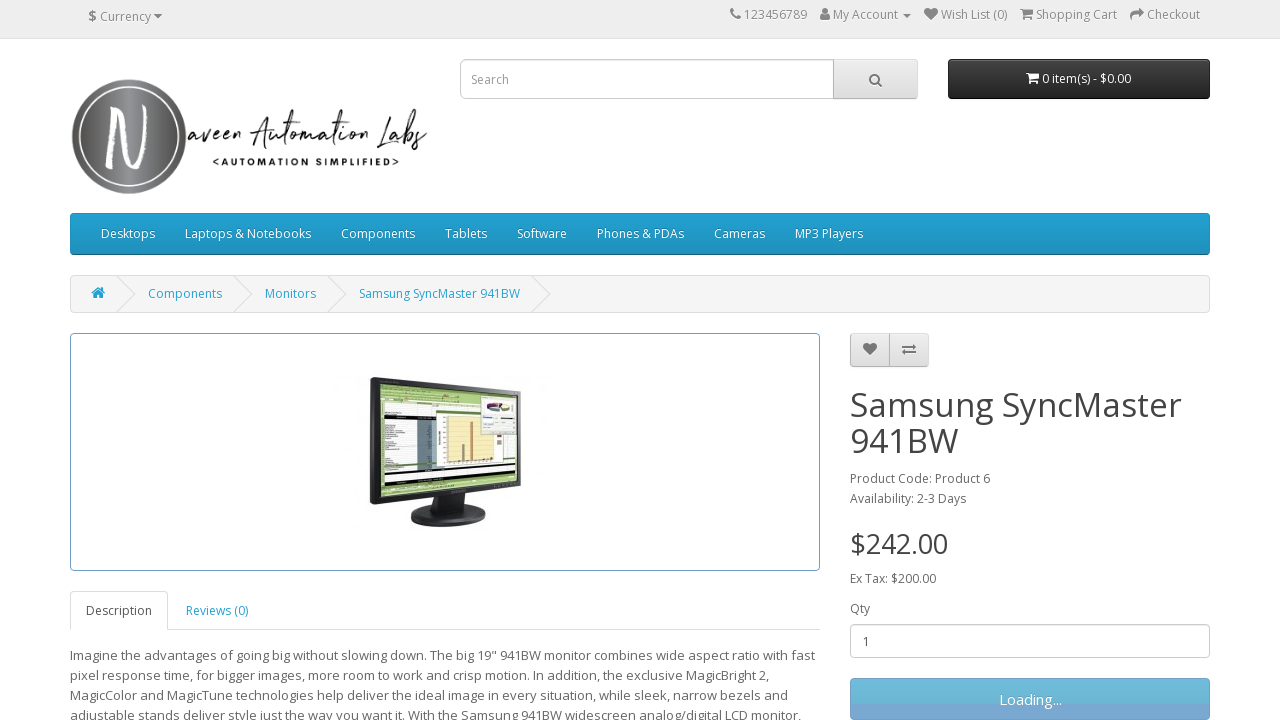

Clicked on shopping cart link to view cart at (1076, 14) on xpath=//*[@id='top-links']/ul/li[4]/a/span
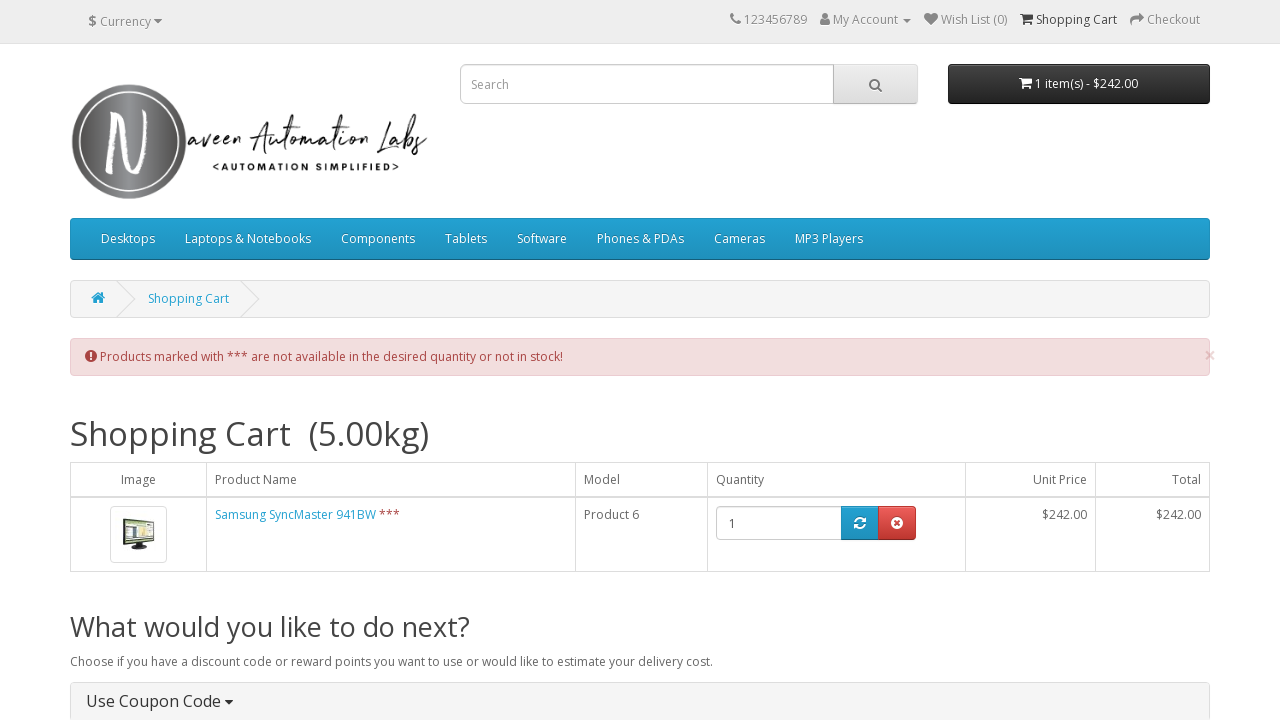

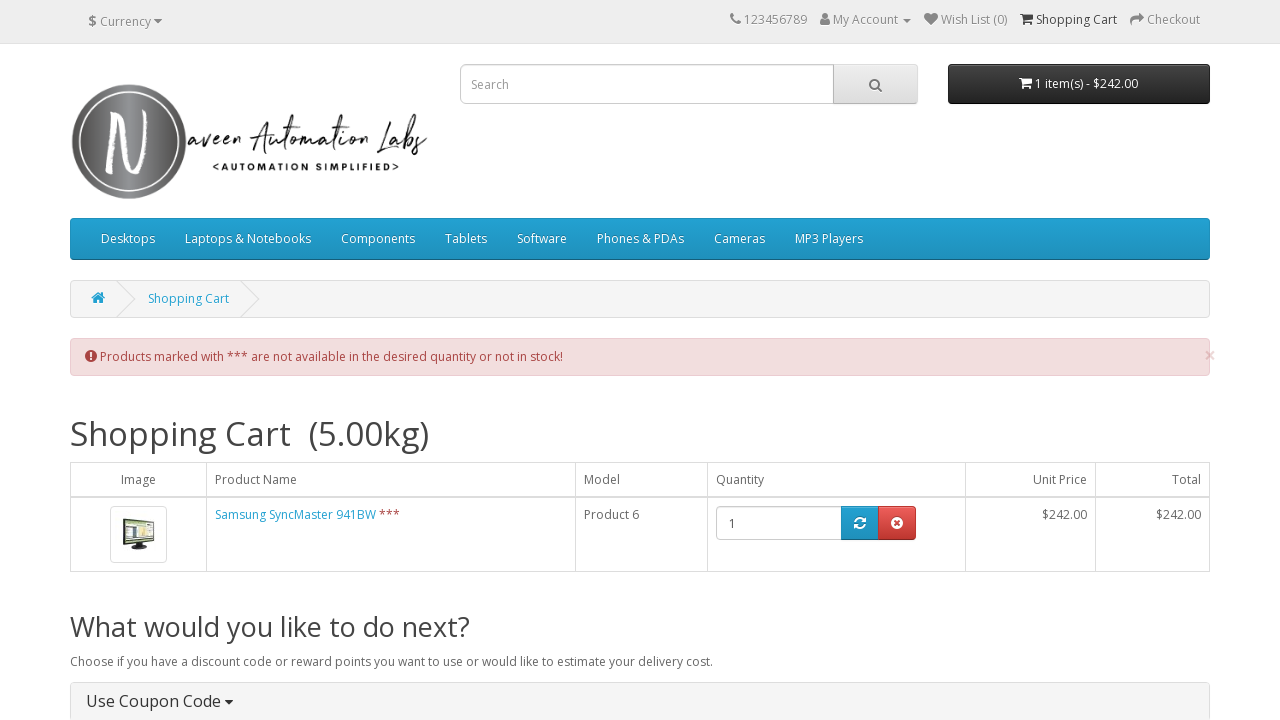